Tests basic addition on the calculator by entering two numbers (1 and 1), selecting the Add operation, and verifying the result equals 2

Starting URL: https://testsheepnz.github.io/BasicCalculator.html

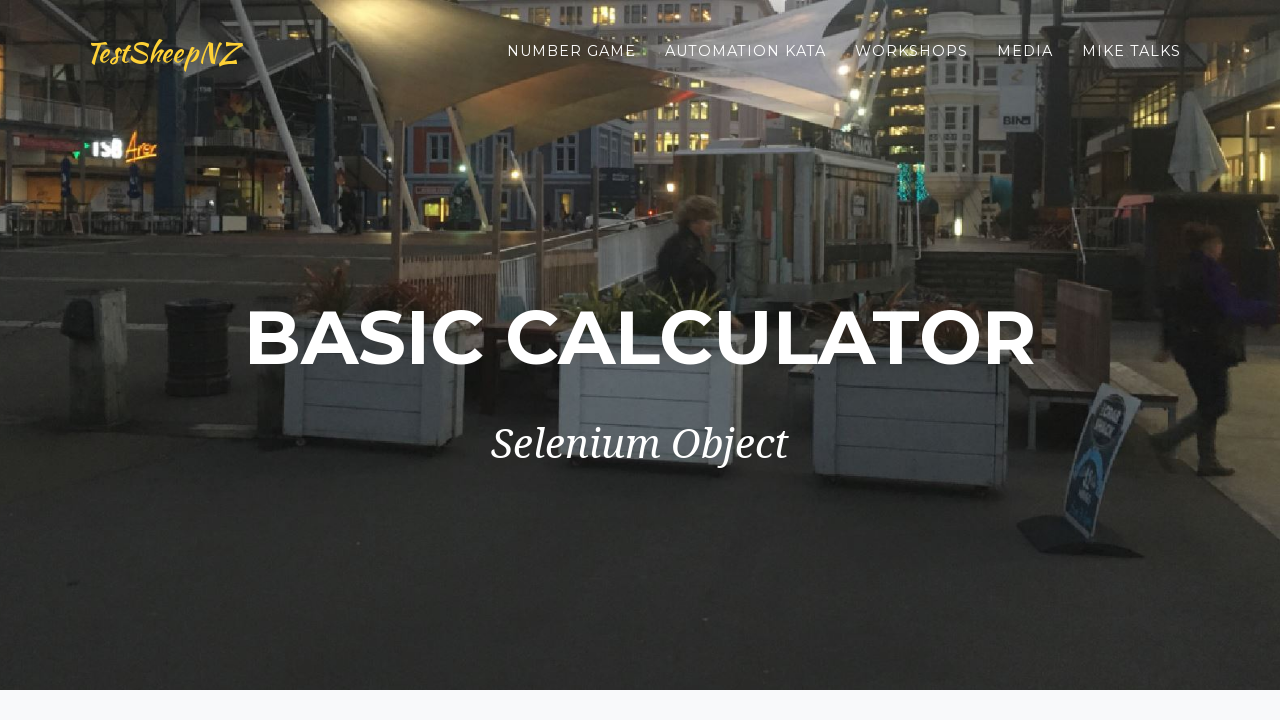

Selected build version 1 from dropdown on //*[@id='selectBuild']
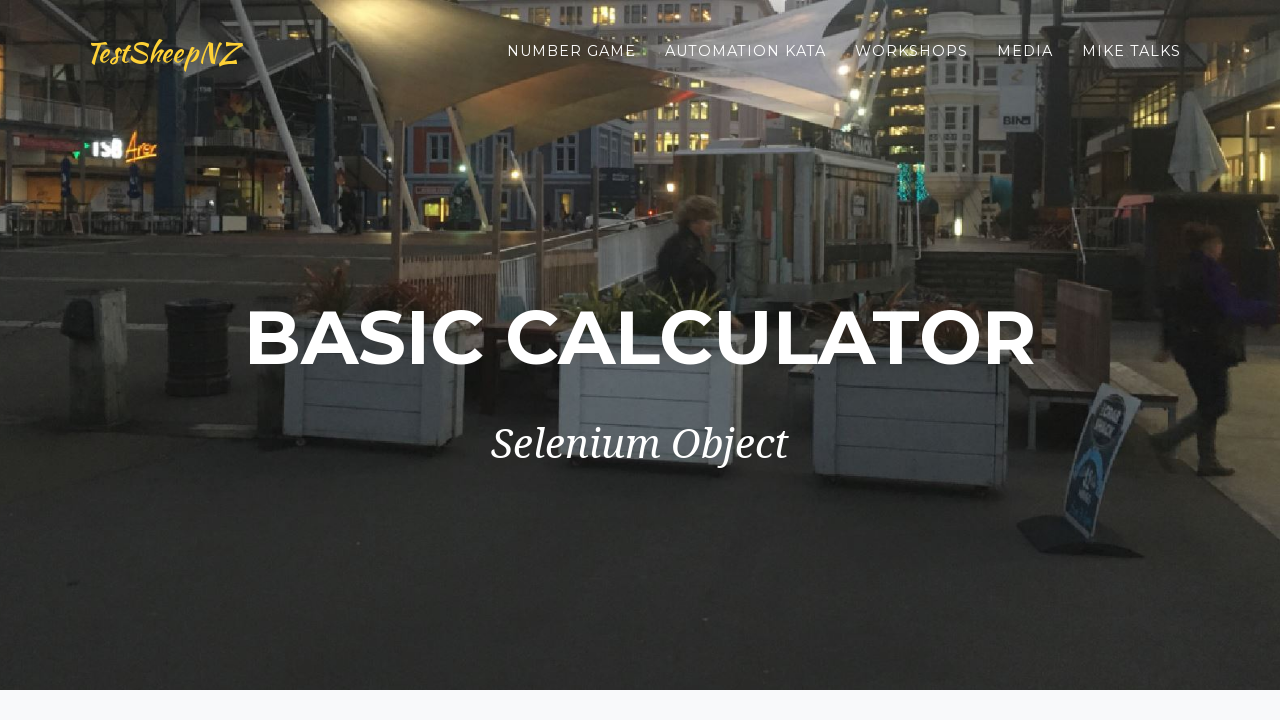

Cleared first number field on #number1Field
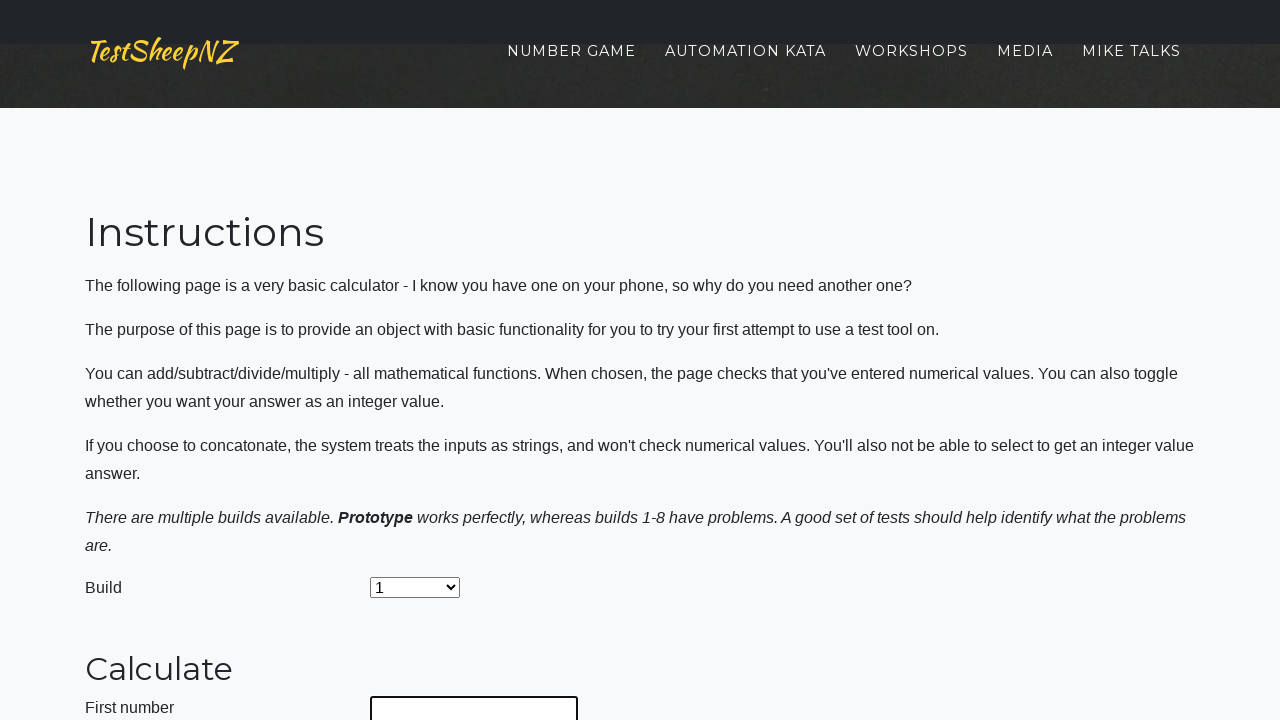

Entered '1' in first number field on #number1Field
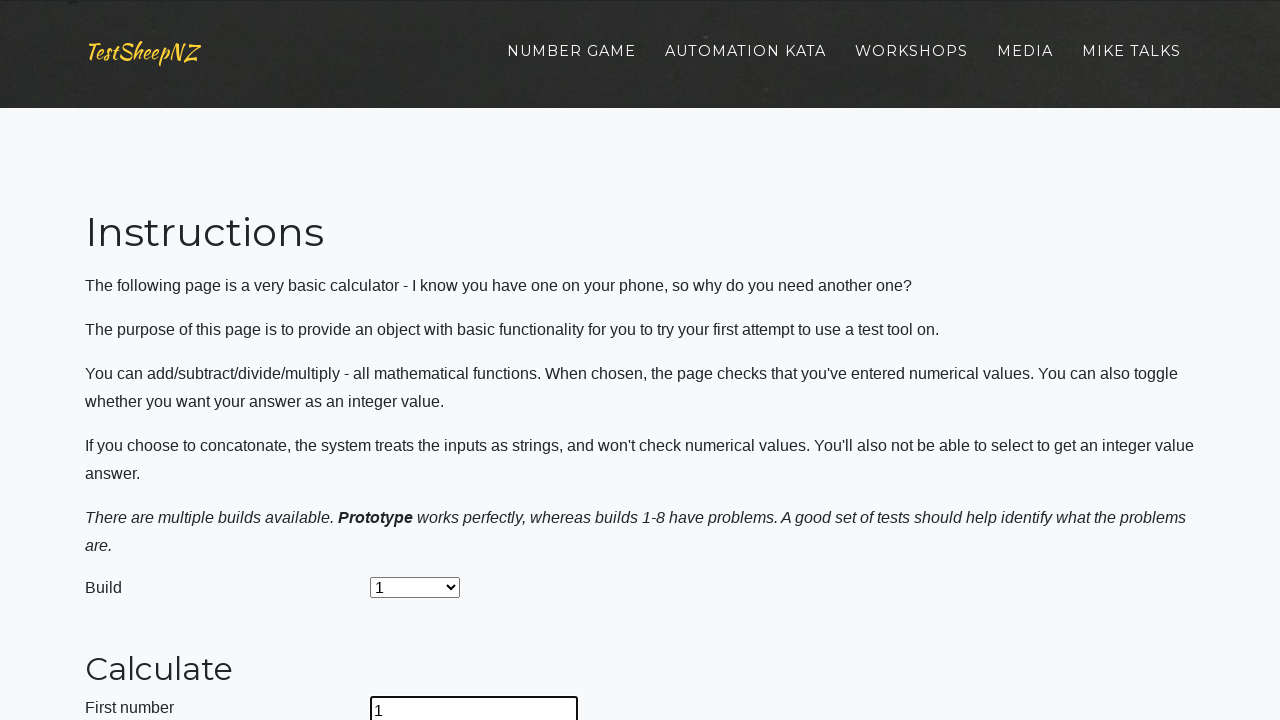

Cleared second number field on #number2Field
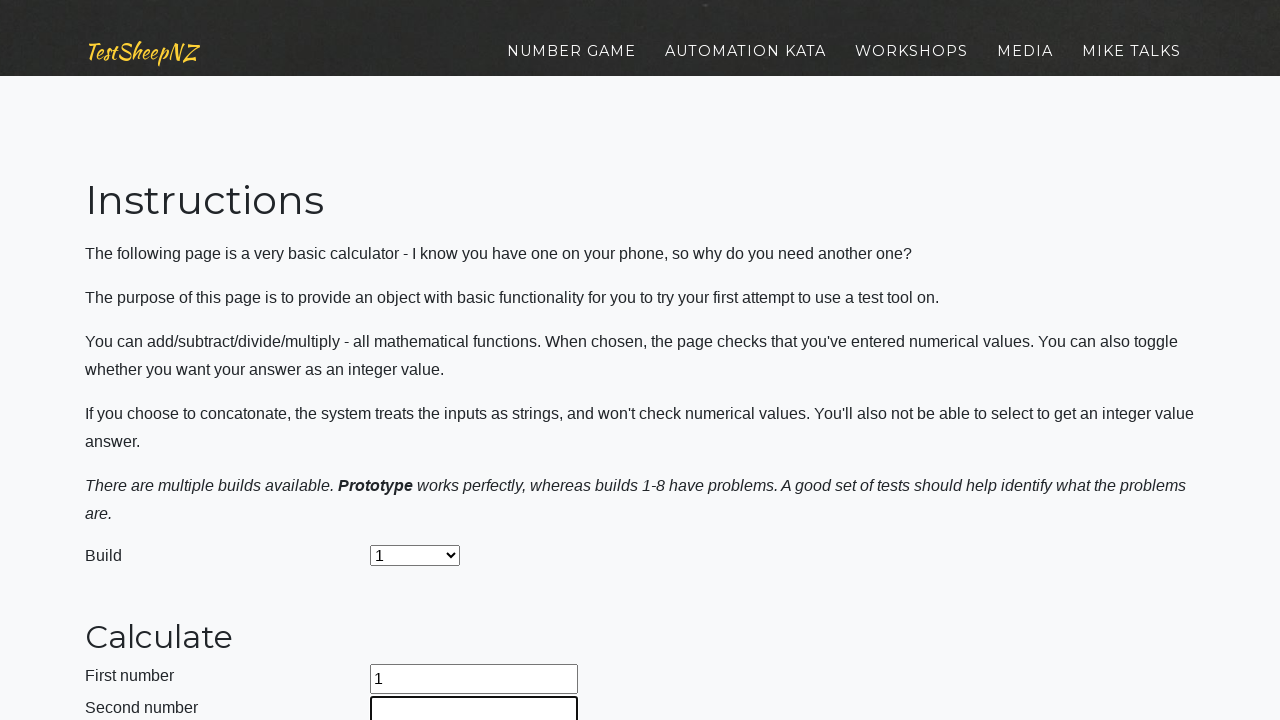

Entered '1' in second number field on #number2Field
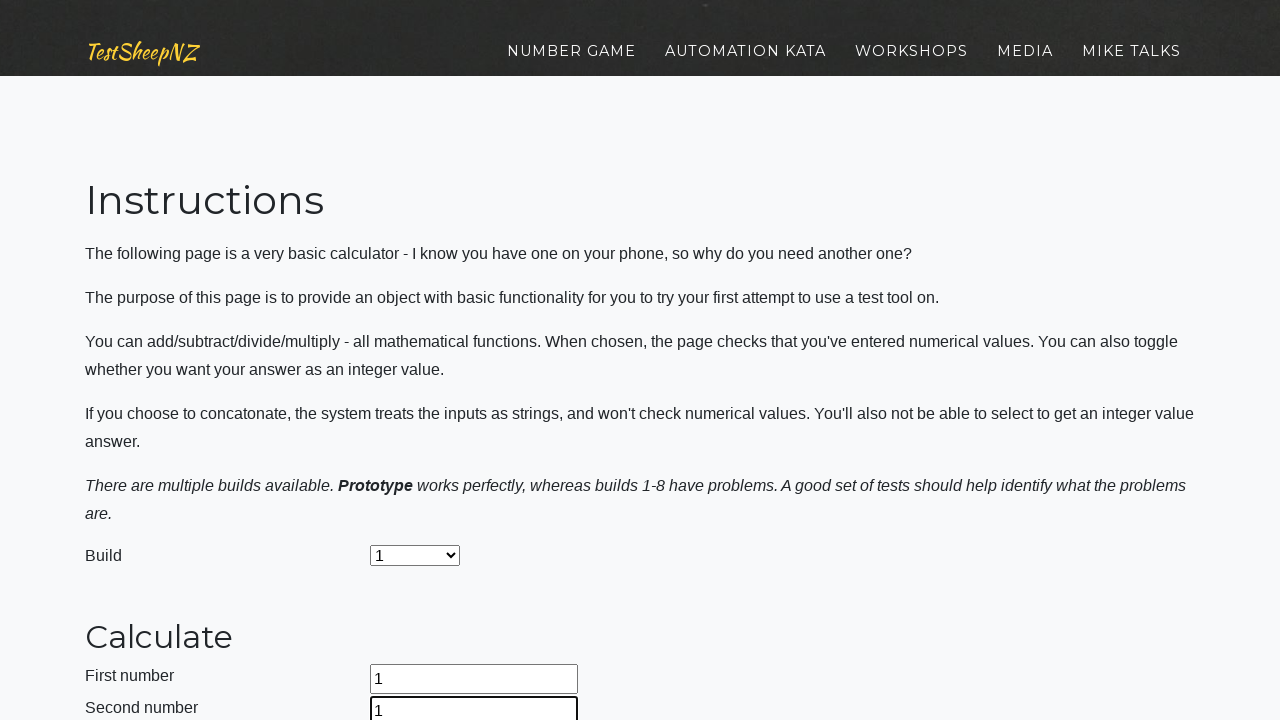

Selected 'Add' operation from dropdown on #selectOperationDropdown
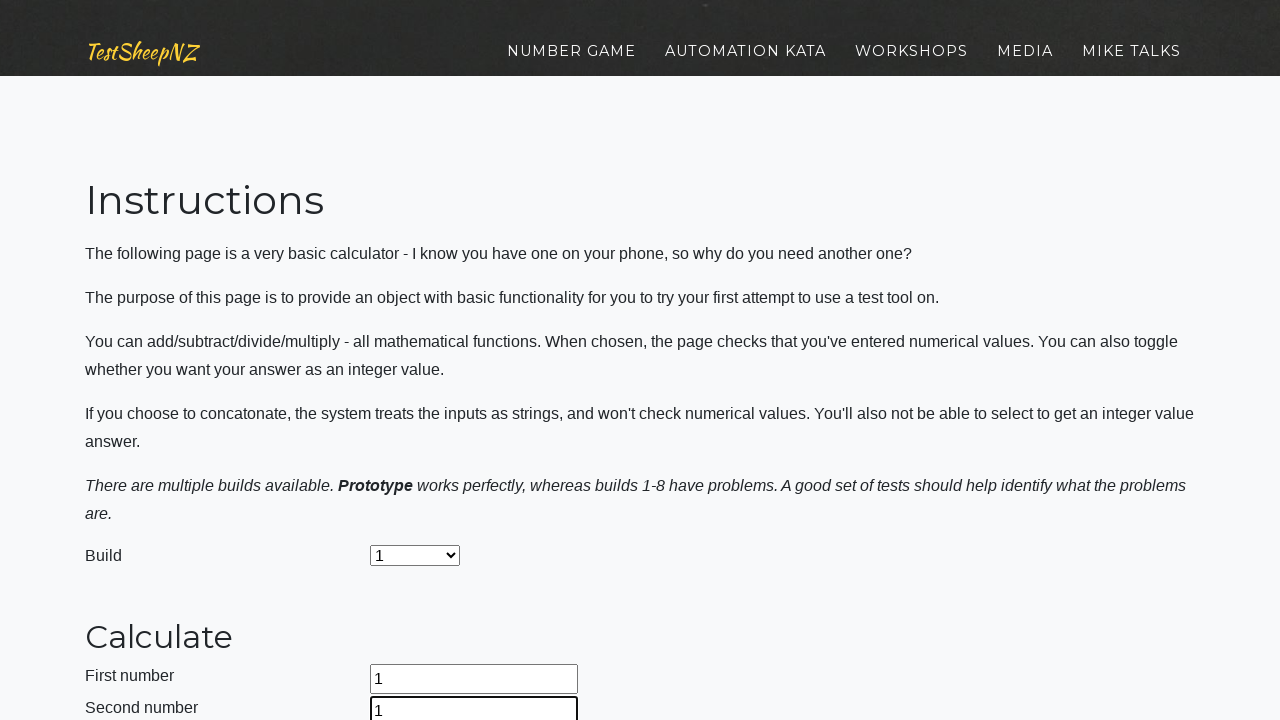

Clicked calculate button at (422, 361) on #calculateButton
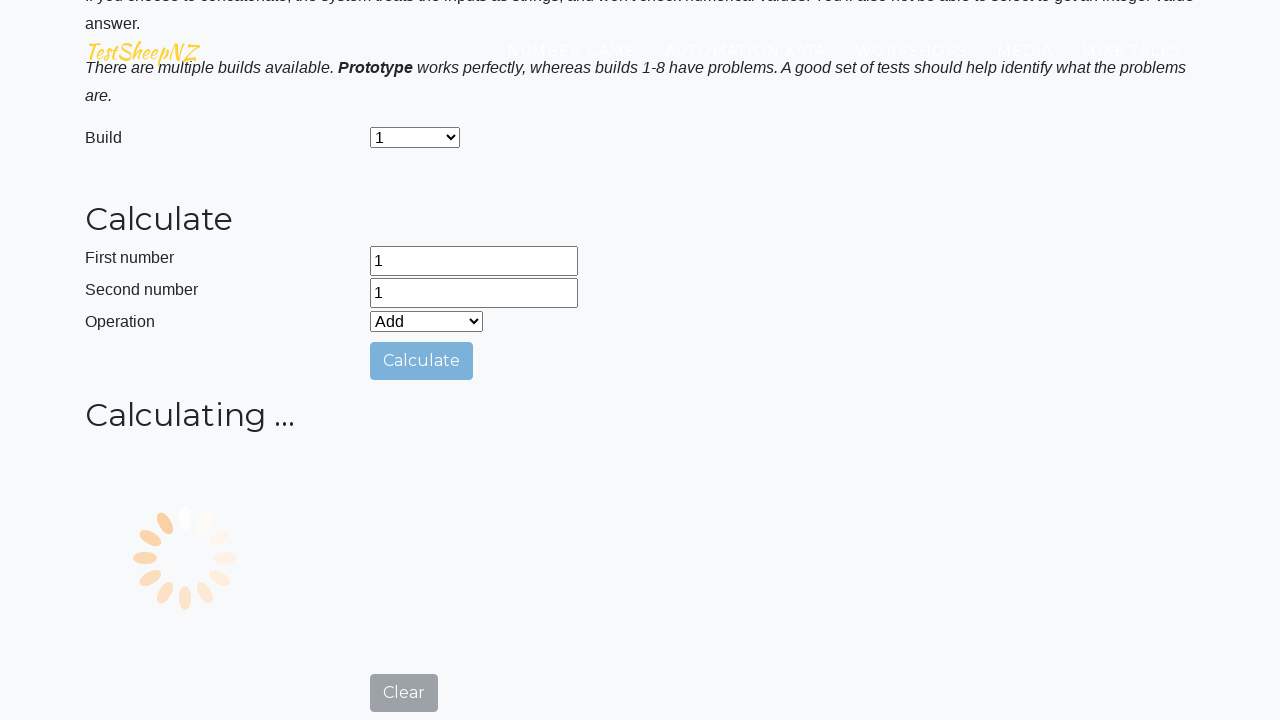

Waited 2 seconds for calculation result
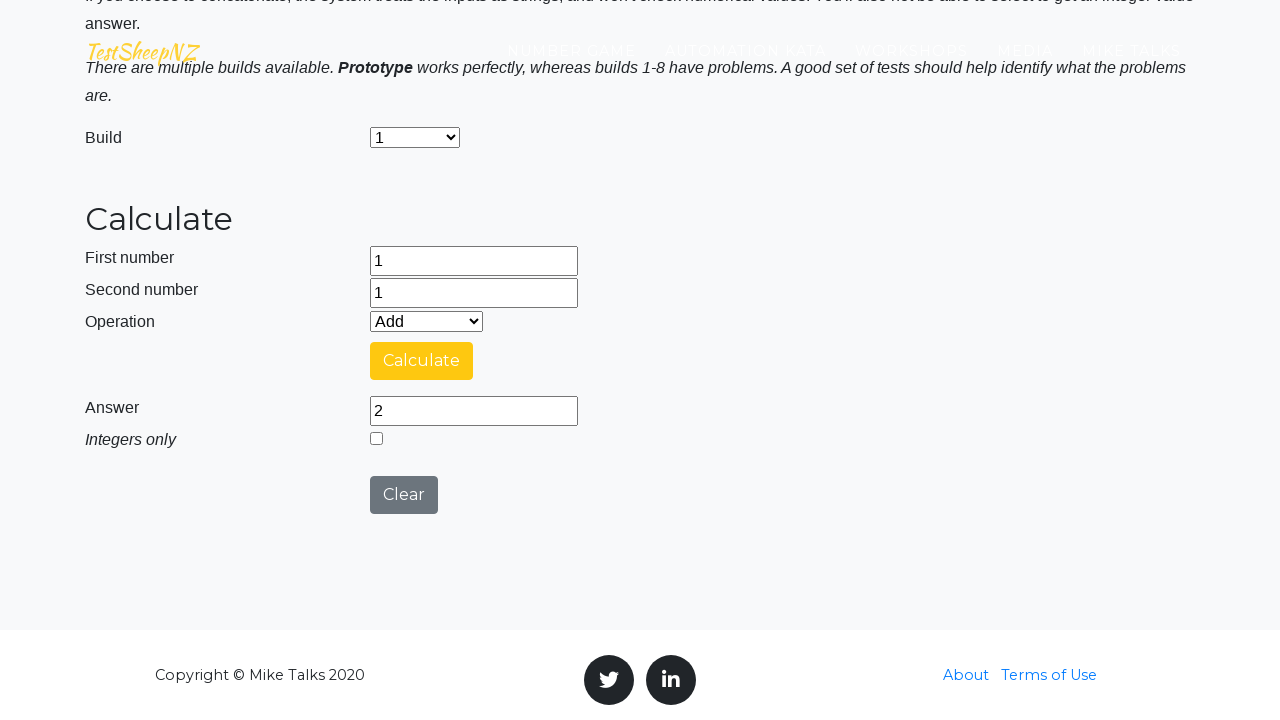

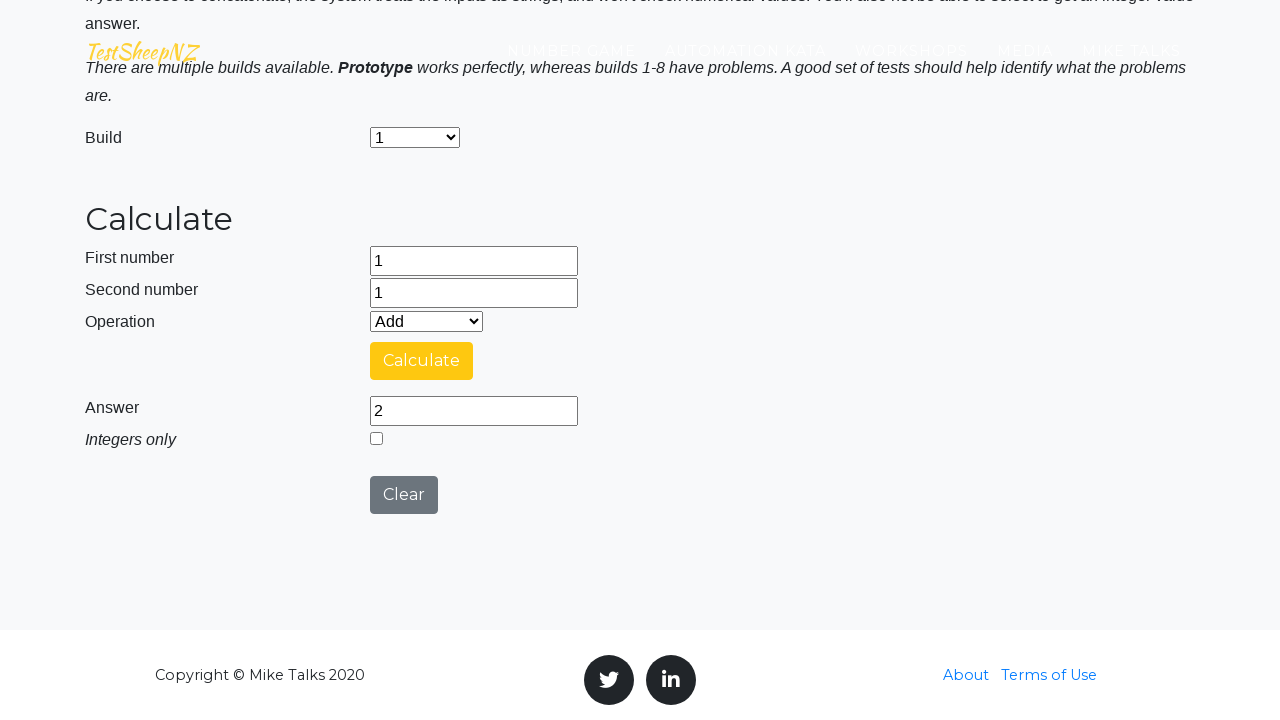